Tests behavior when entering -1 as word count (edge case for invalid input)

Starting URL: https://lipsum.com/

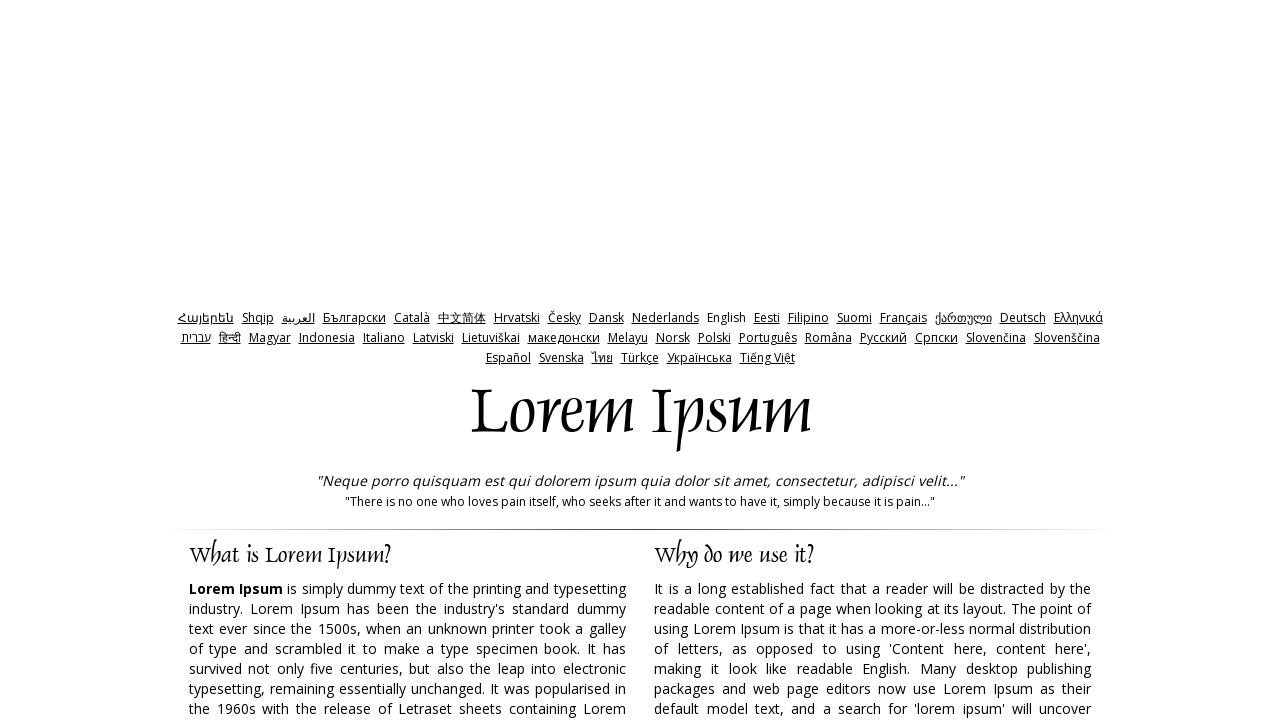

Clicked on words radio button at (768, 360) on xpath=//label[@for='words']
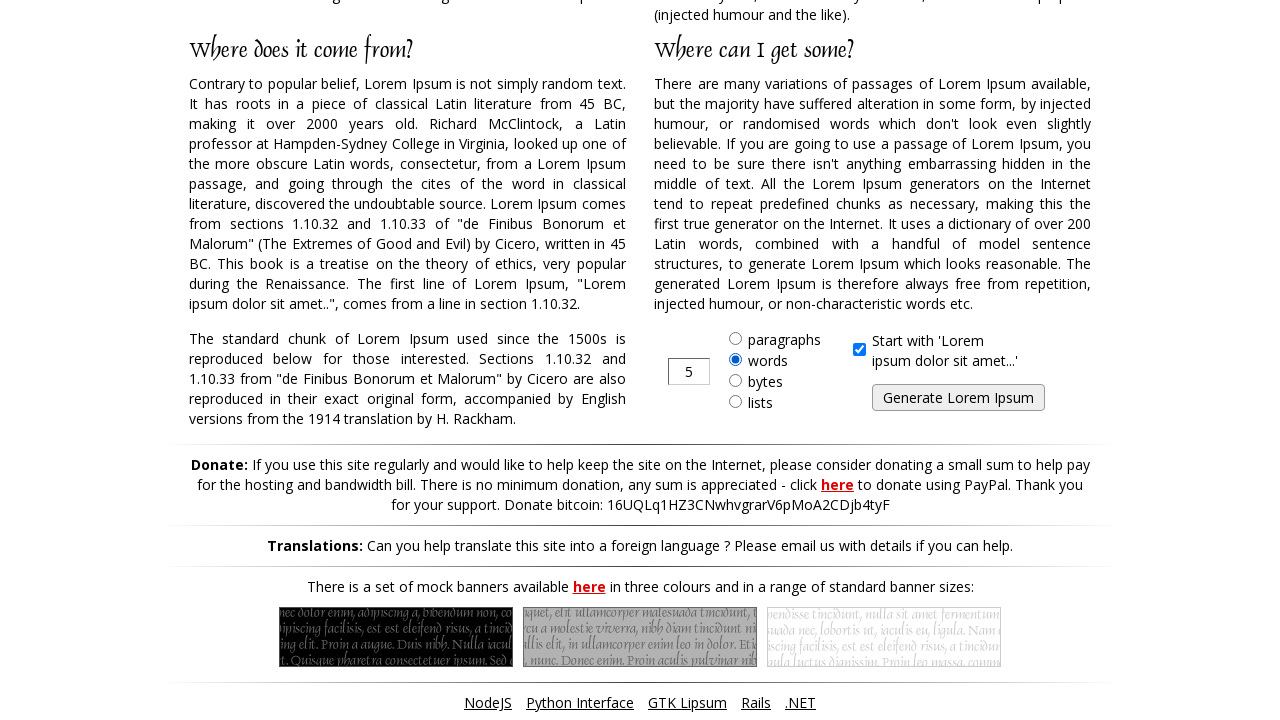

Entered -1 as word count (invalid input edge case) on input[type='text']
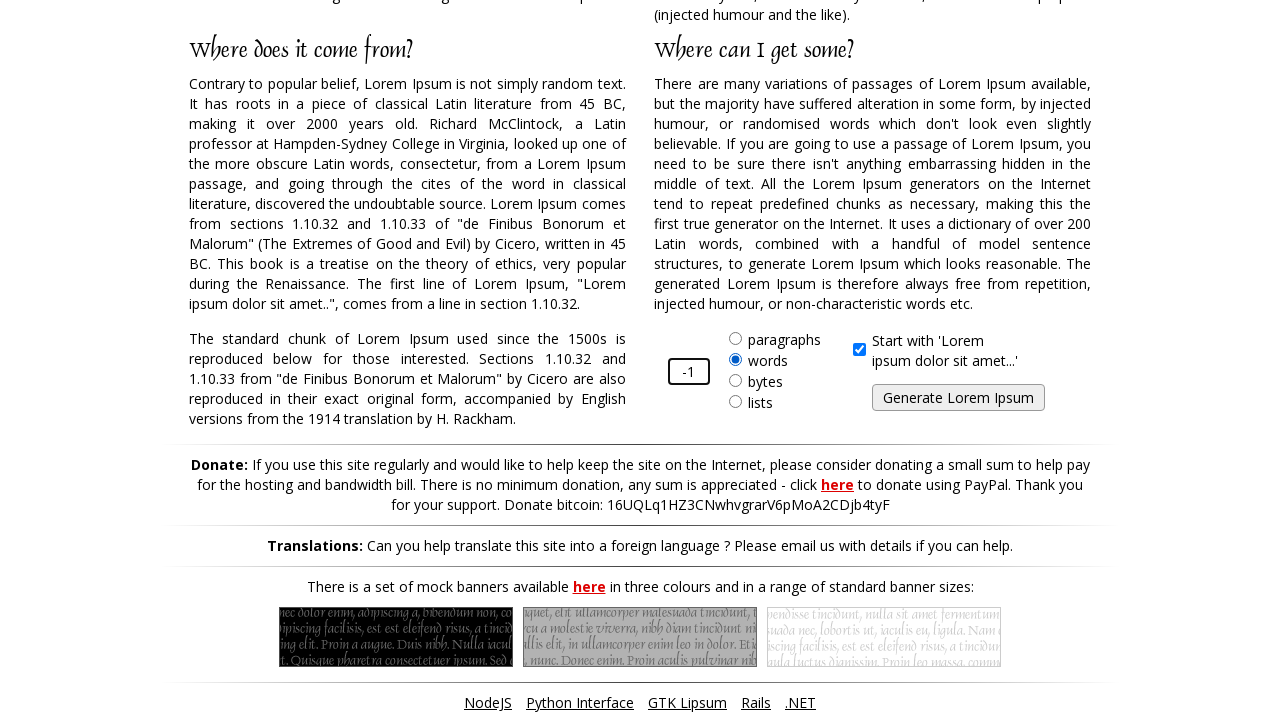

Clicked generate button at (958, 398) on input#generate
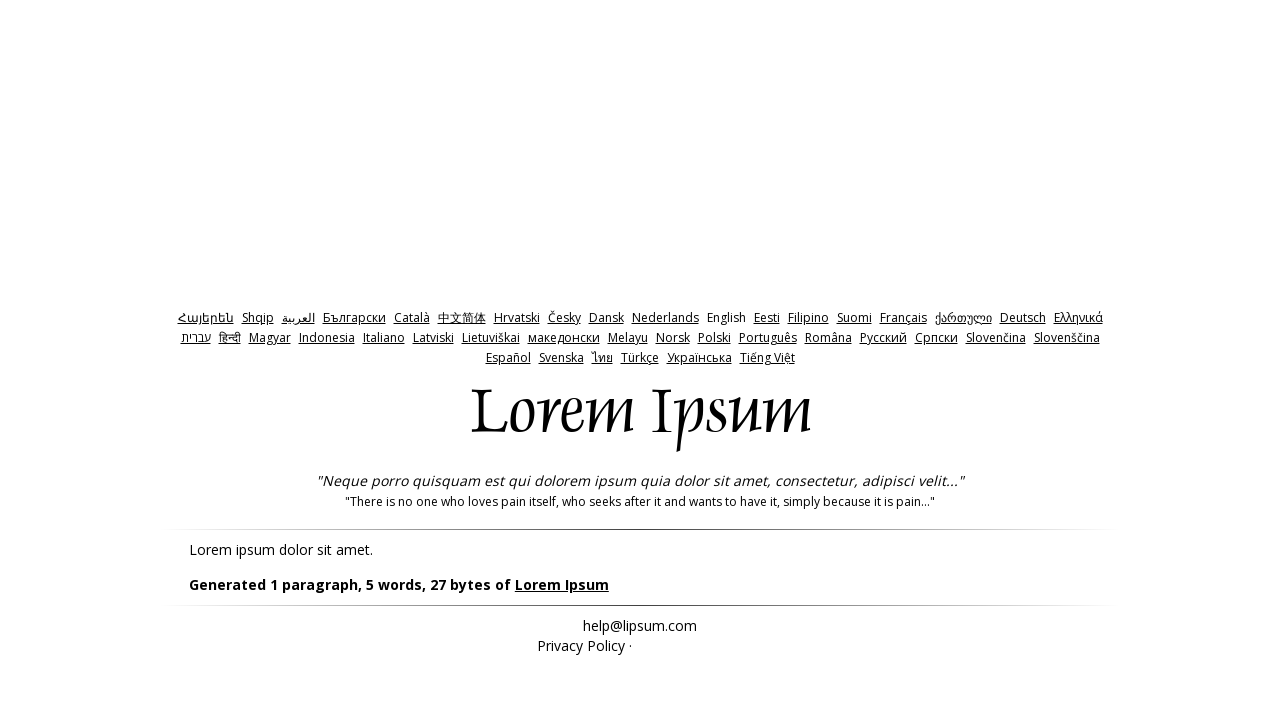

Lipsum content loaded on page
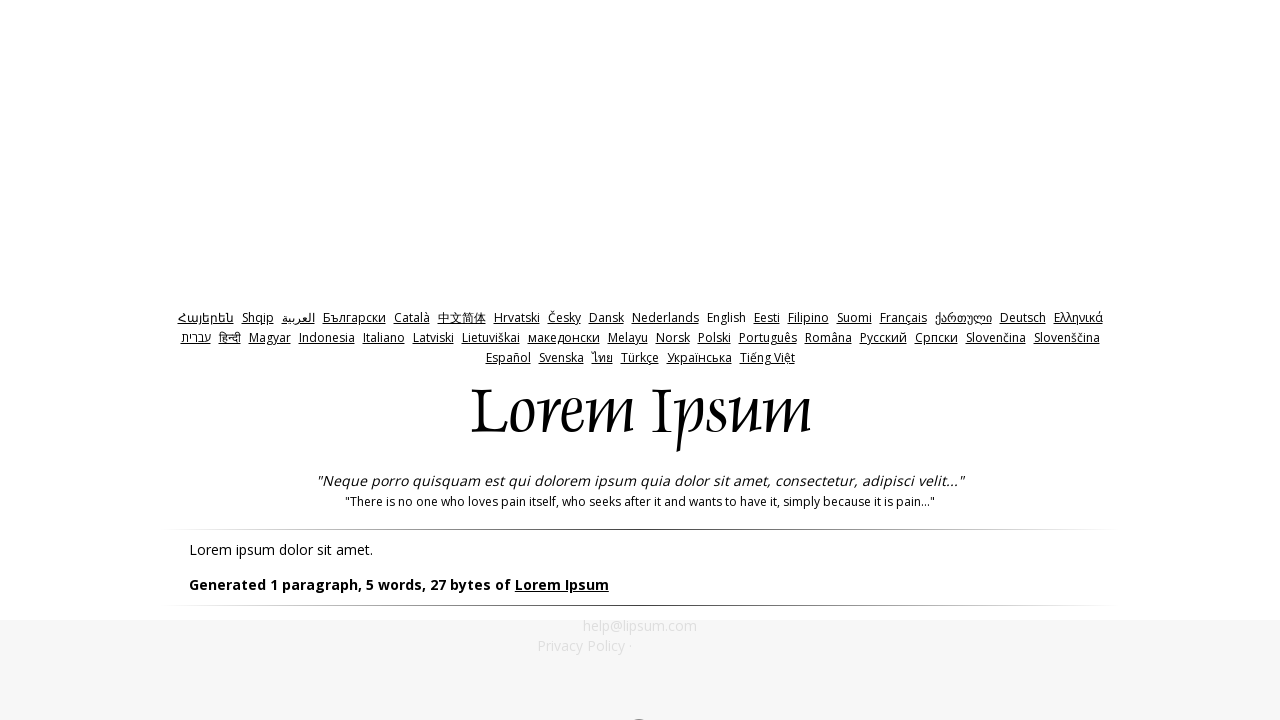

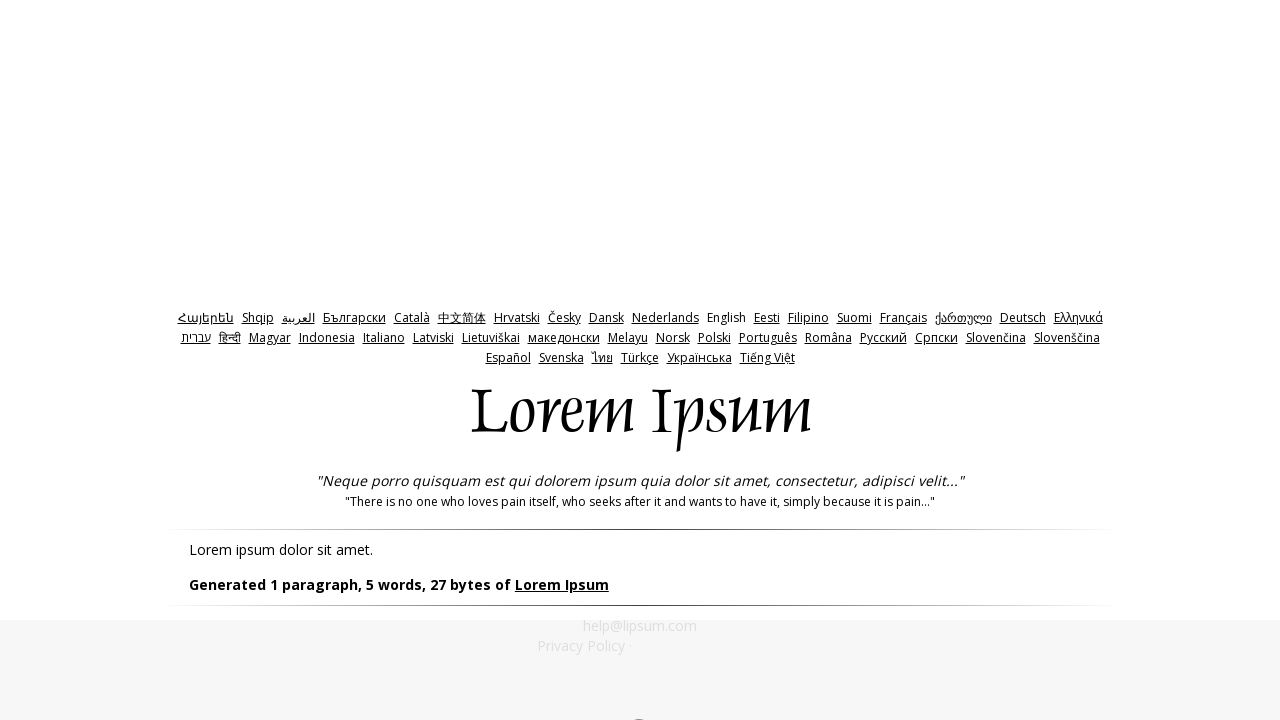